Tests navigating to Browse Languages section M and verifies MySQL is the last language listed

Starting URL: http://www.99-bottles-of-beer.net/

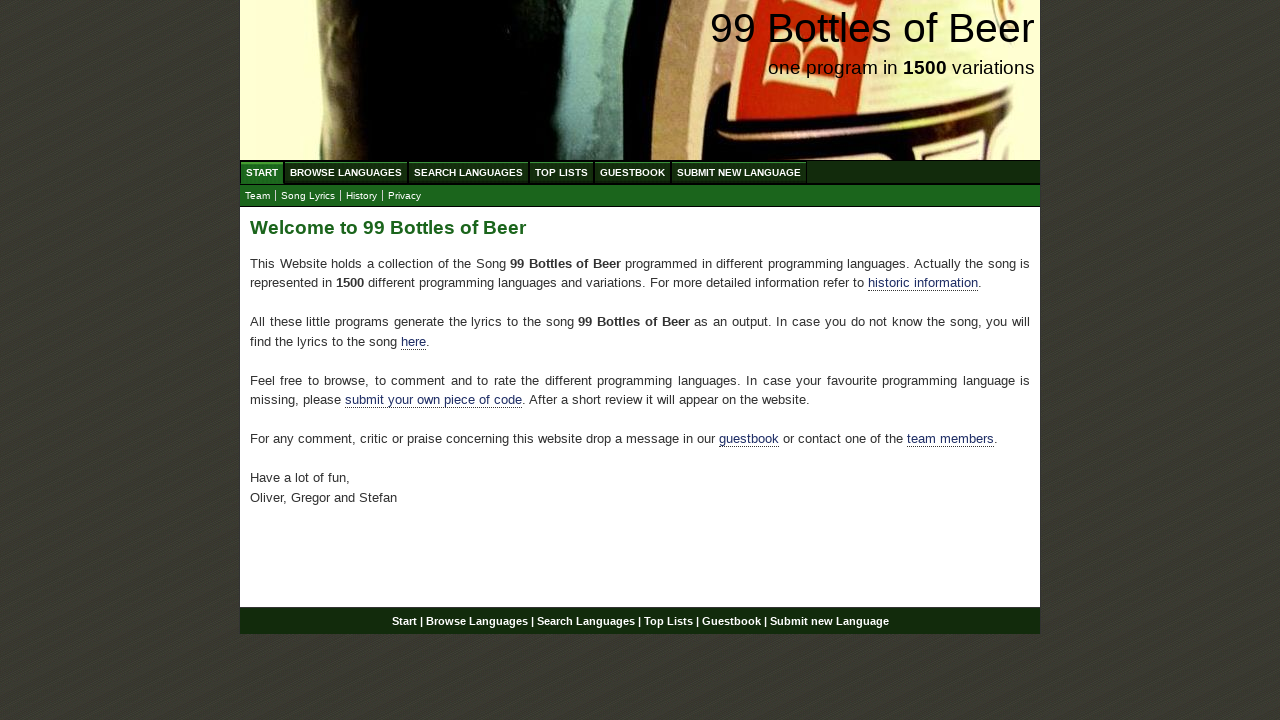

Clicked on Browse Languages link at (346, 172) on #menu a[href='/abc.html']
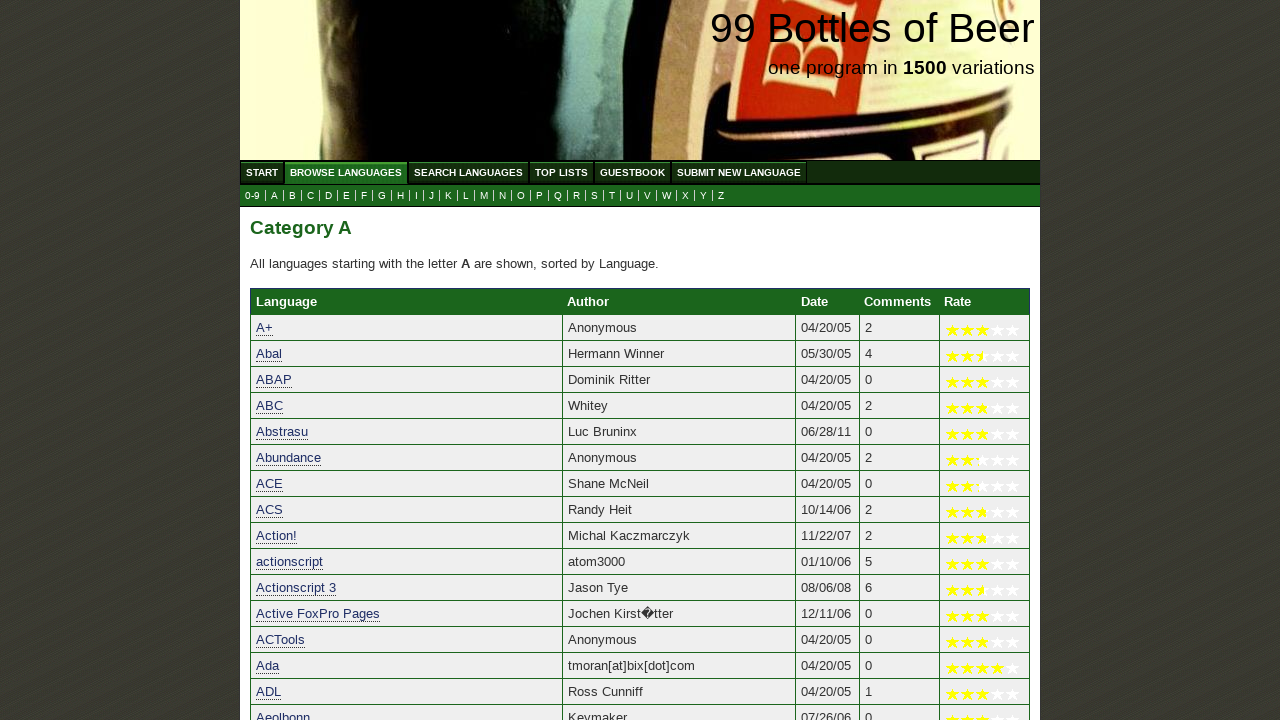

Clicked on M link to browse languages starting with M at (484, 196) on a[href='m.html']
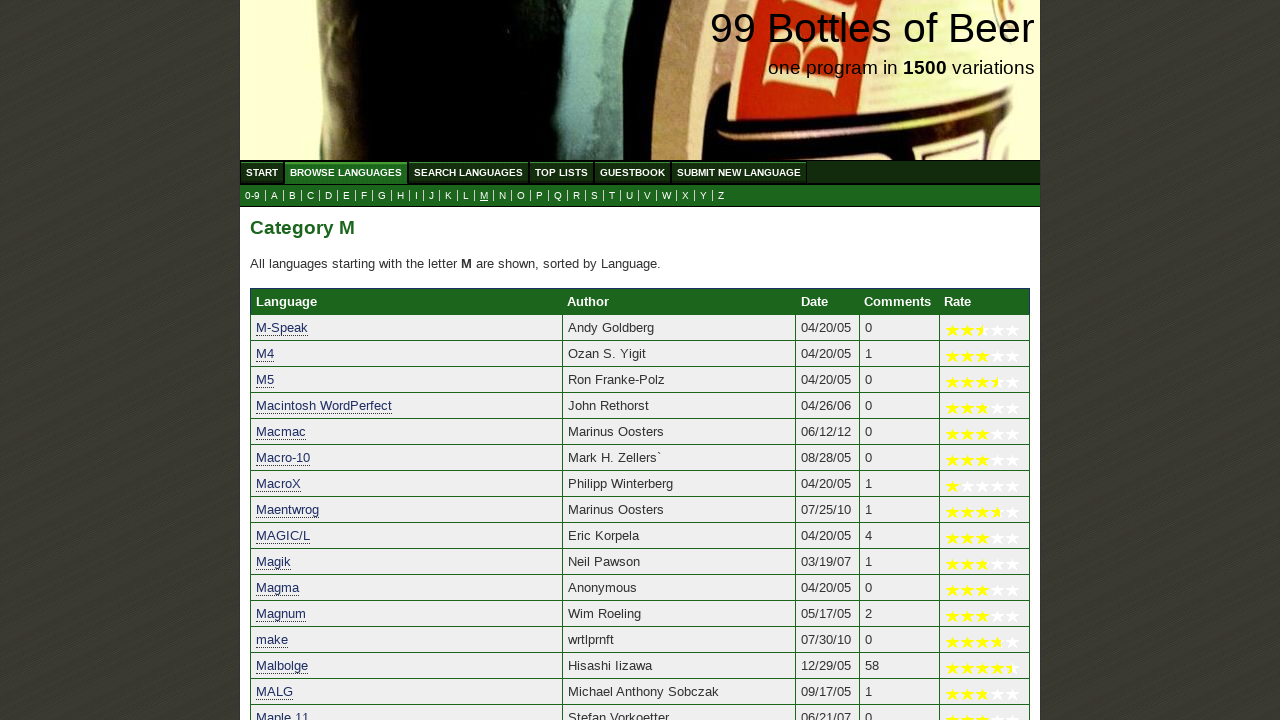

Languages table loaded successfully
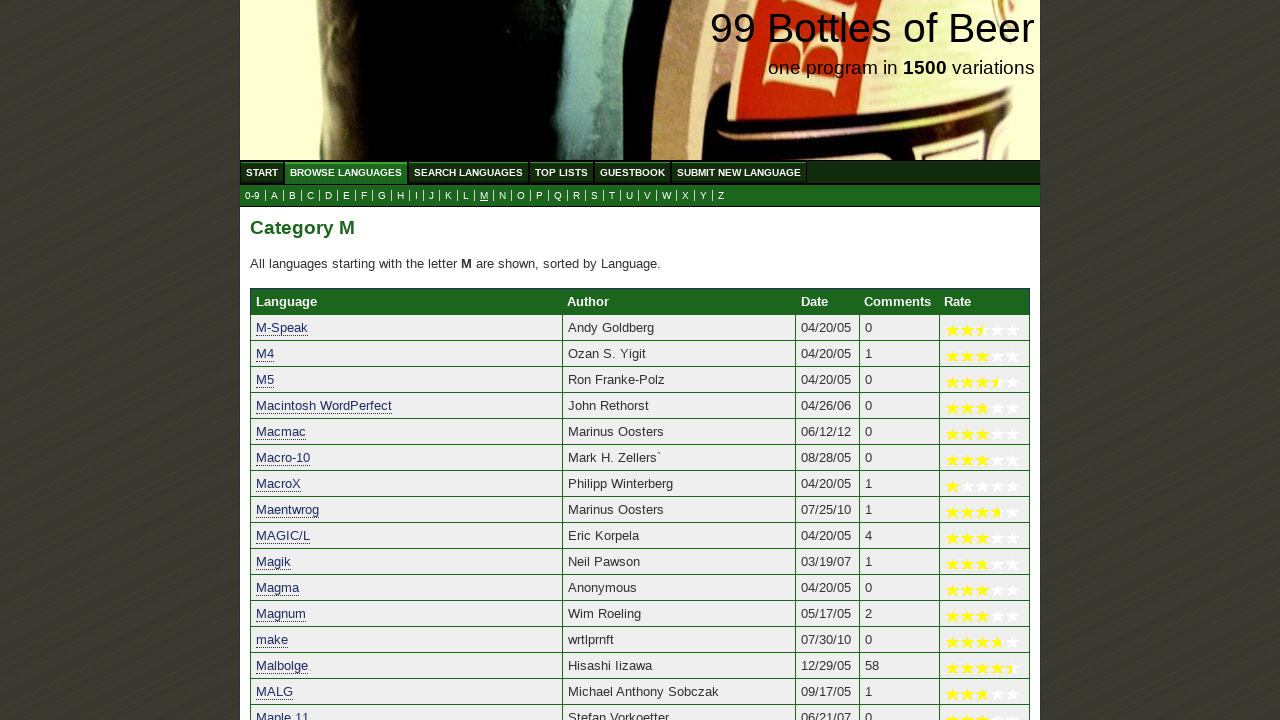

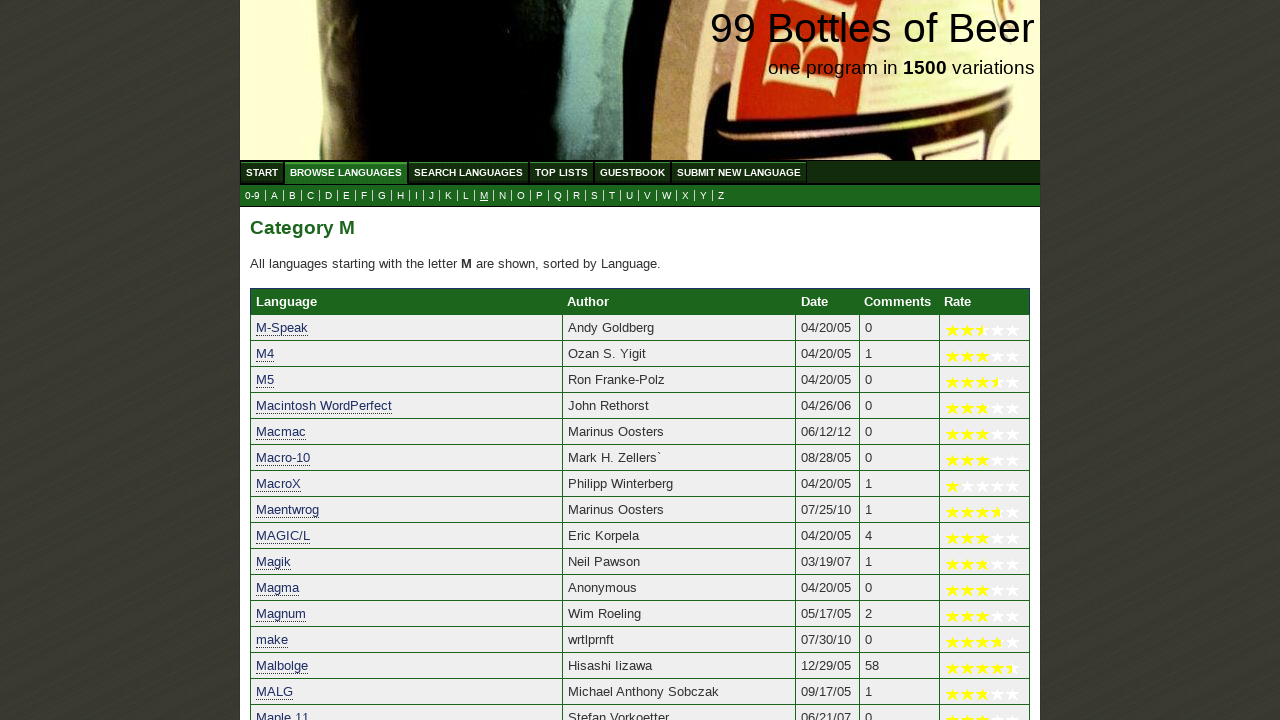